Tests a registration form by navigating to a demo site and filling in the first name and last name fields.

Starting URL: http://demo.automationtesting.in/Register.html

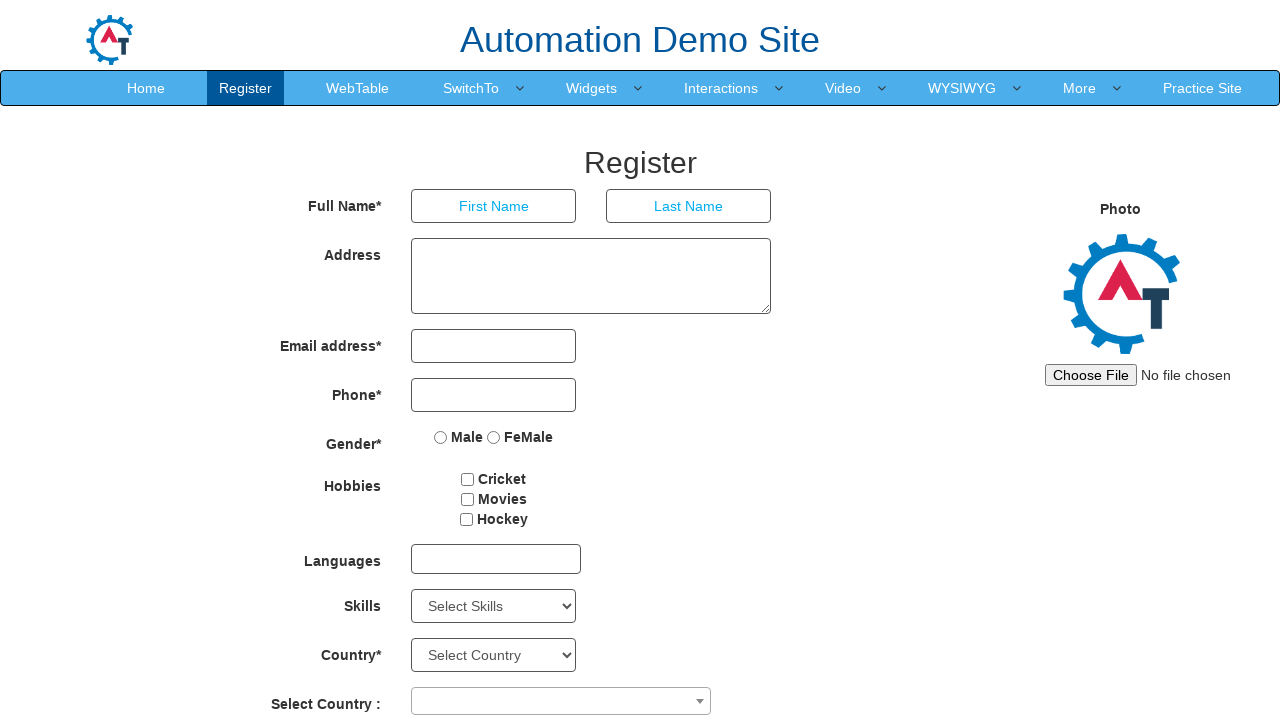

Navigated to registration form at http://demo.automationtesting.in/Register.html
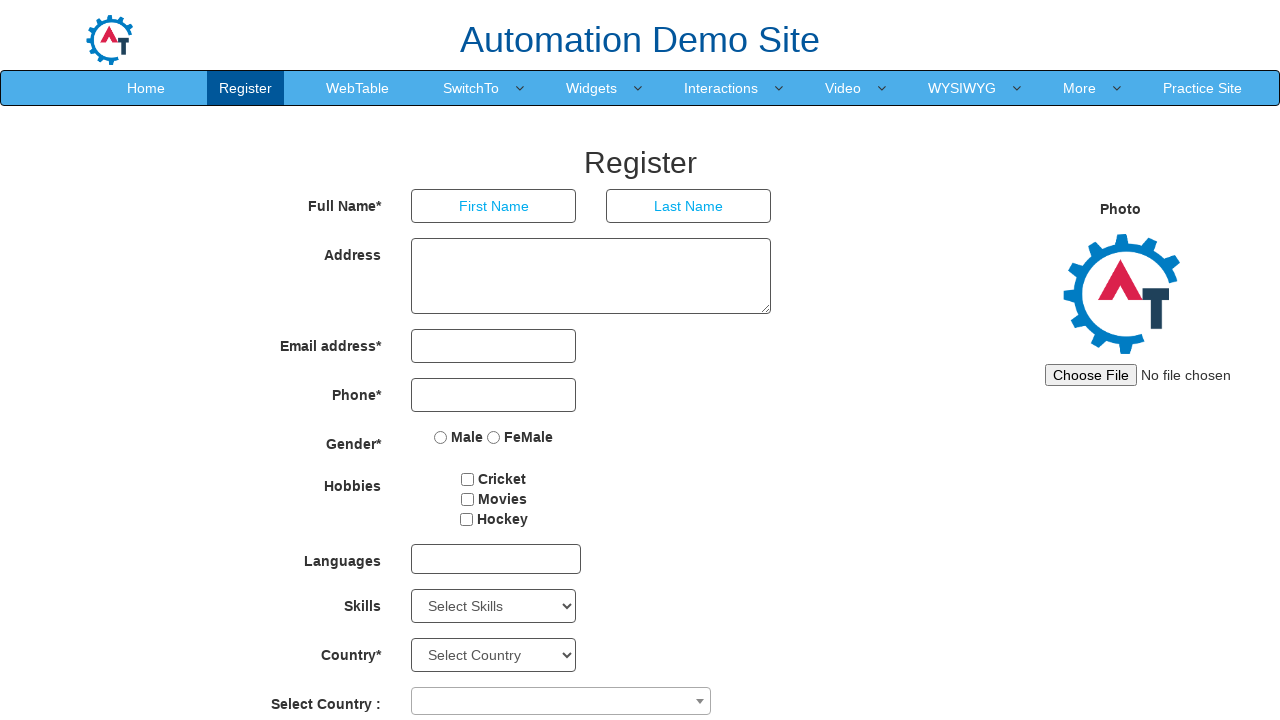

Filled first name field with 'Tom' on input[placeholder='First Name']
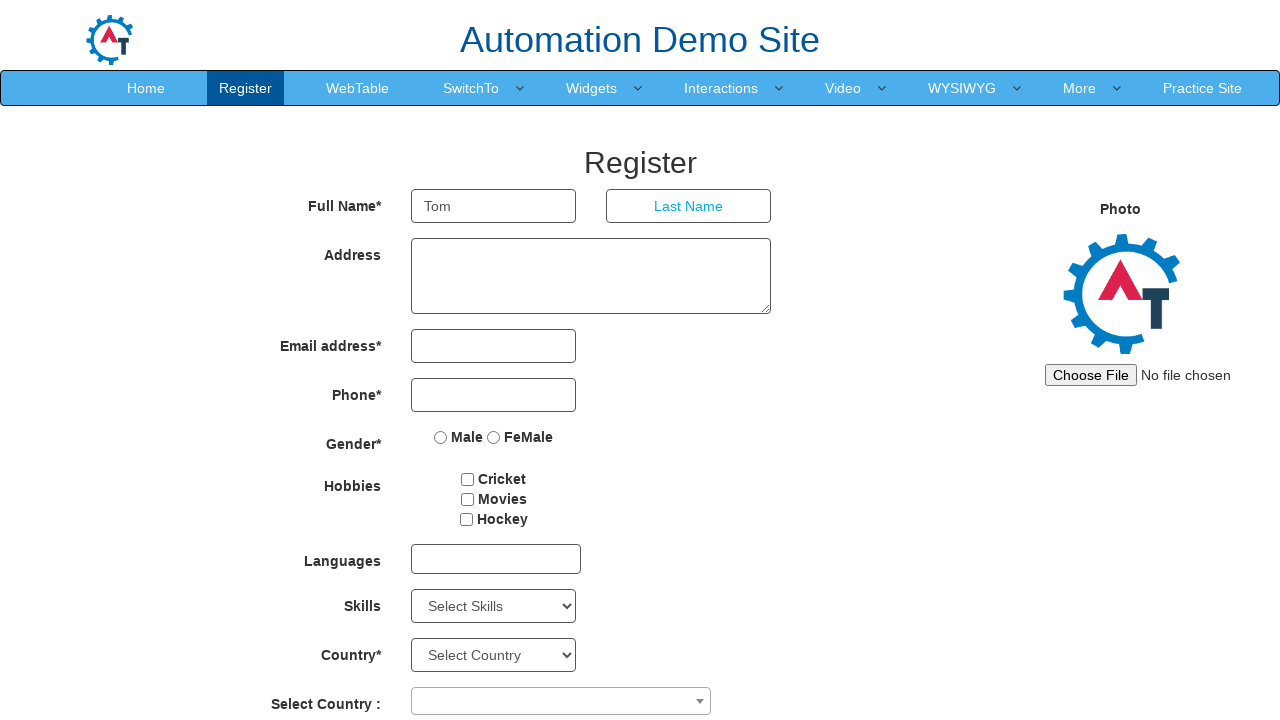

Filled last name field with 'Jerry' on input[placeholder='Last Name']
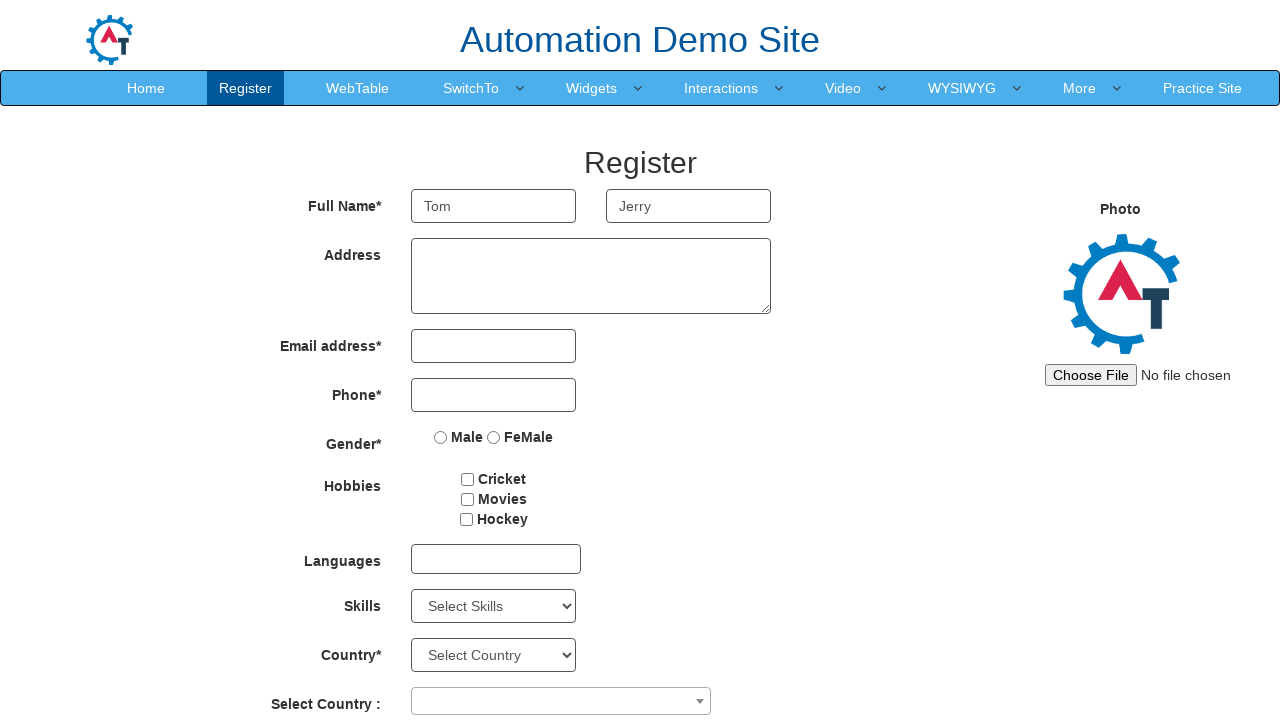

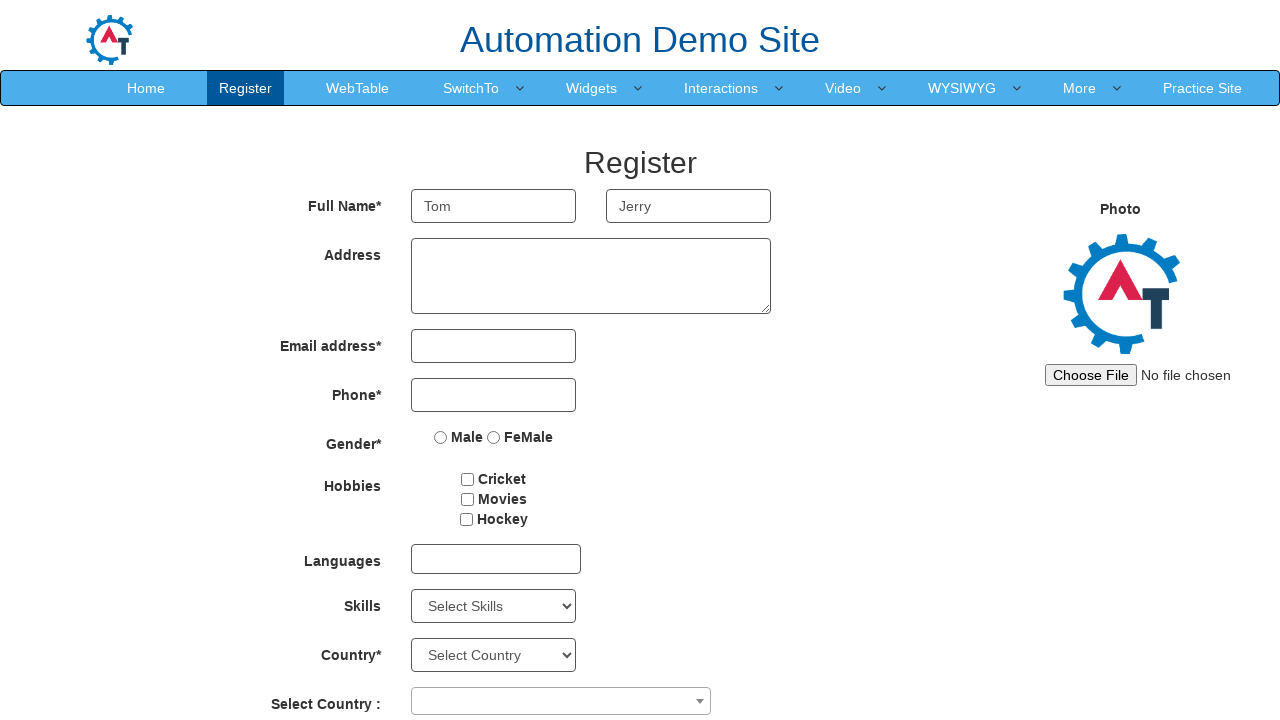